Tests explicit wait functionality by clicking a timer button and waiting for an element to become visible

Starting URL: http://seleniumpractise.blogspot.com/2016/08/how-to-use-explicit-wait-in-selenium.html

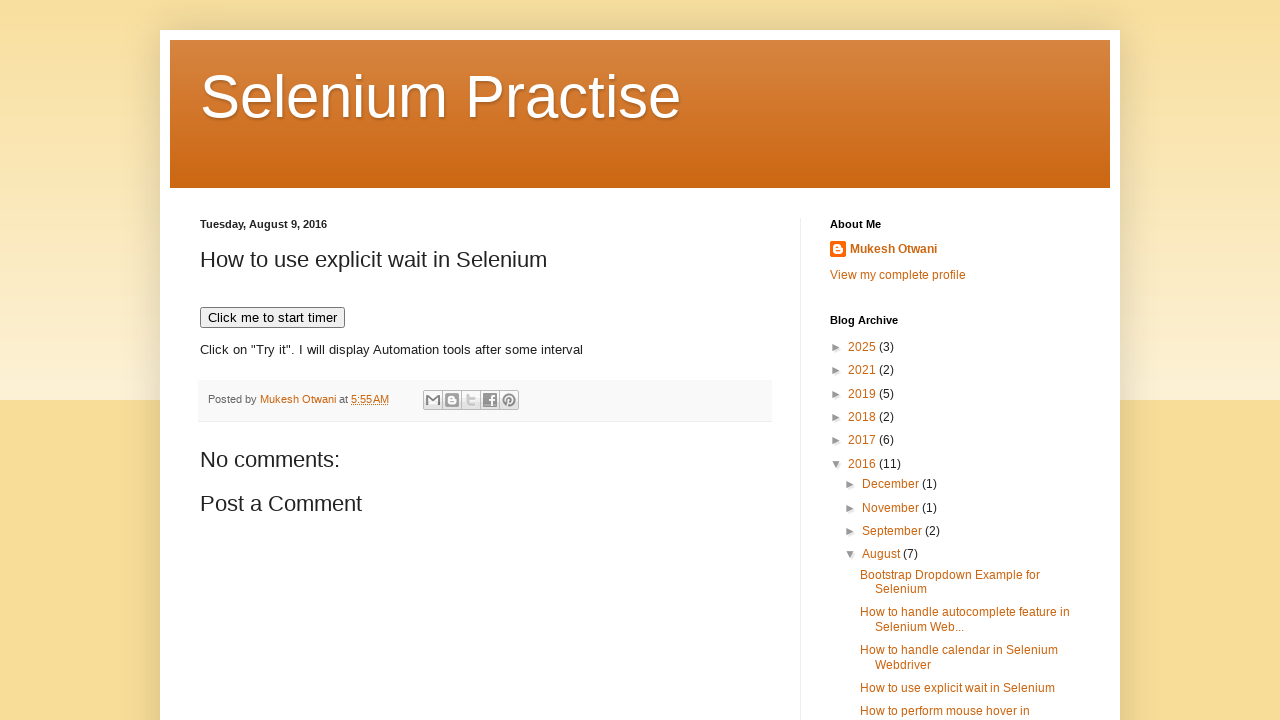

Navigated to explicit wait test page
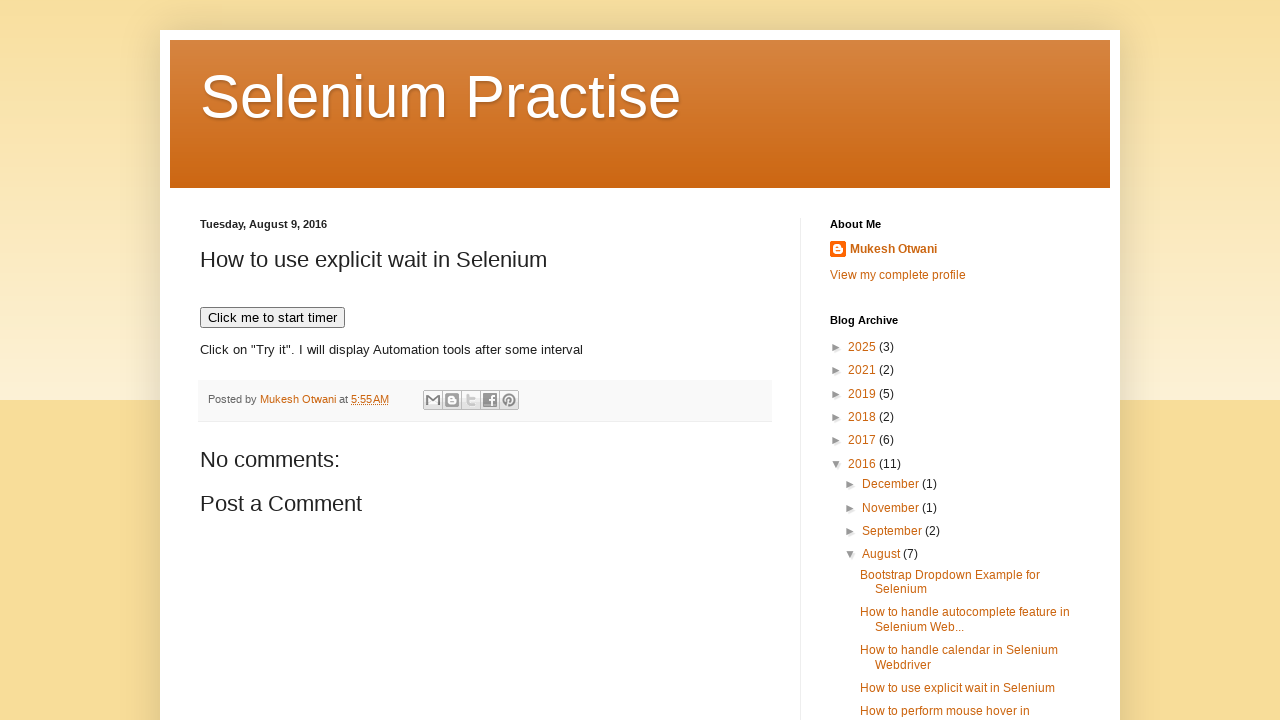

Clicked timer button to start the timer at (272, 318) on xpath=//button[text()='Click me to start timer']
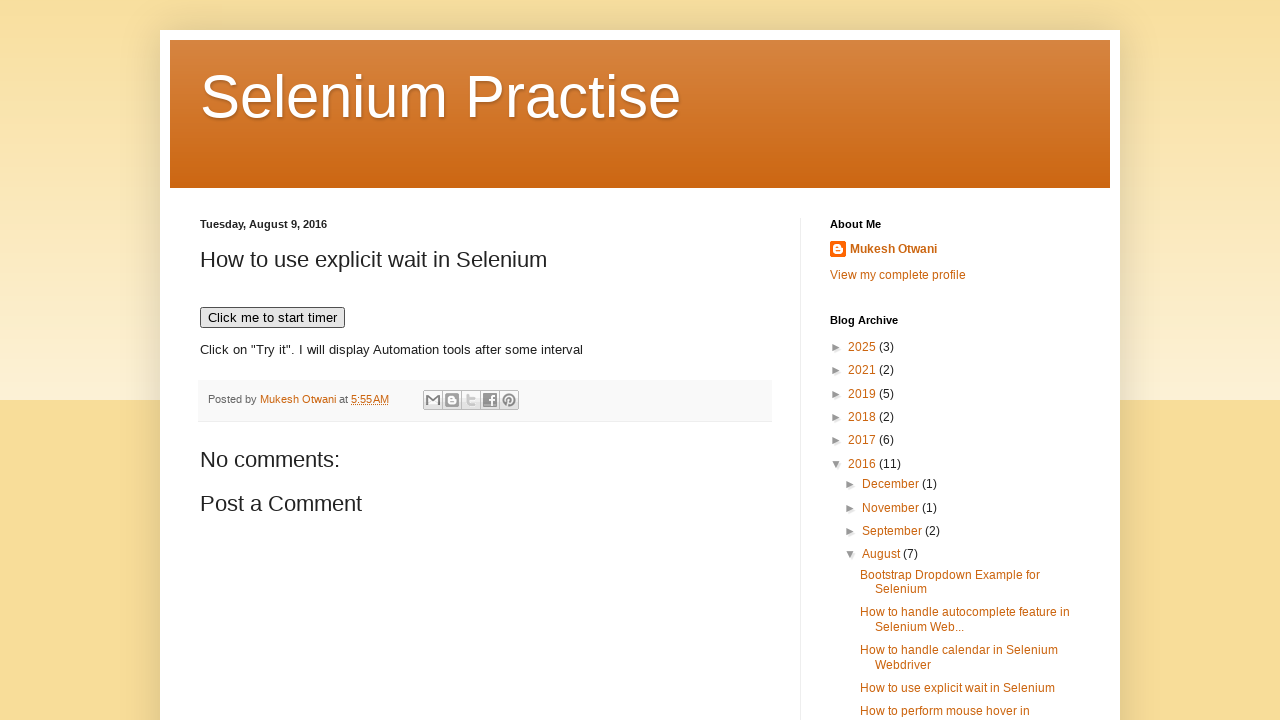

Waited for 'QTP' text element to become visible (explicit wait completed)
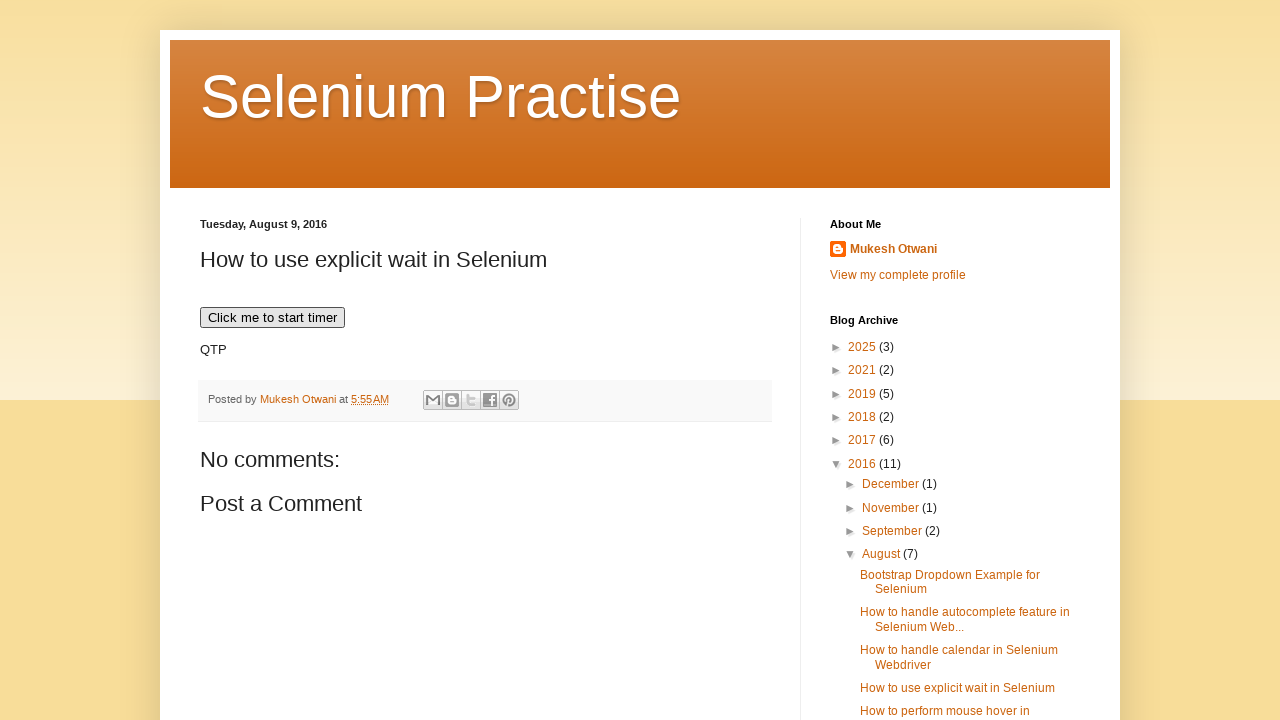

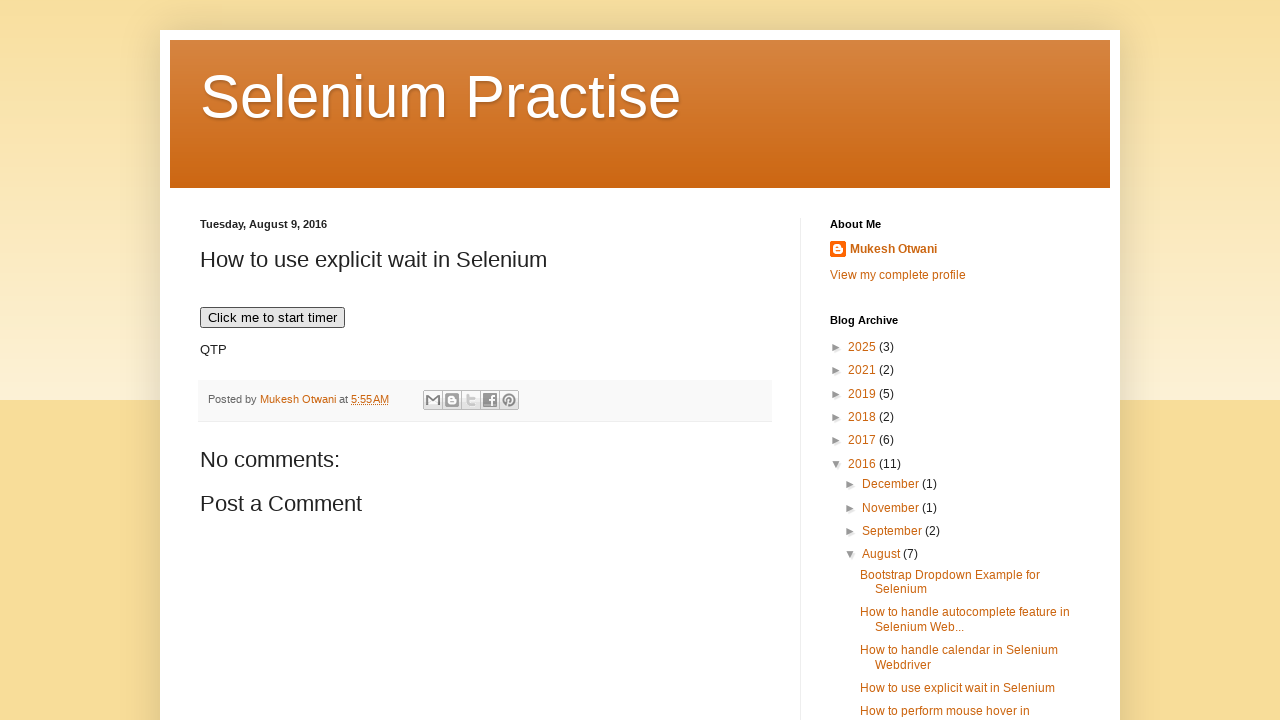